Launches the KFC India online ordering page and verifies it loads successfully

Starting URL: https://online.kfc.co.in/

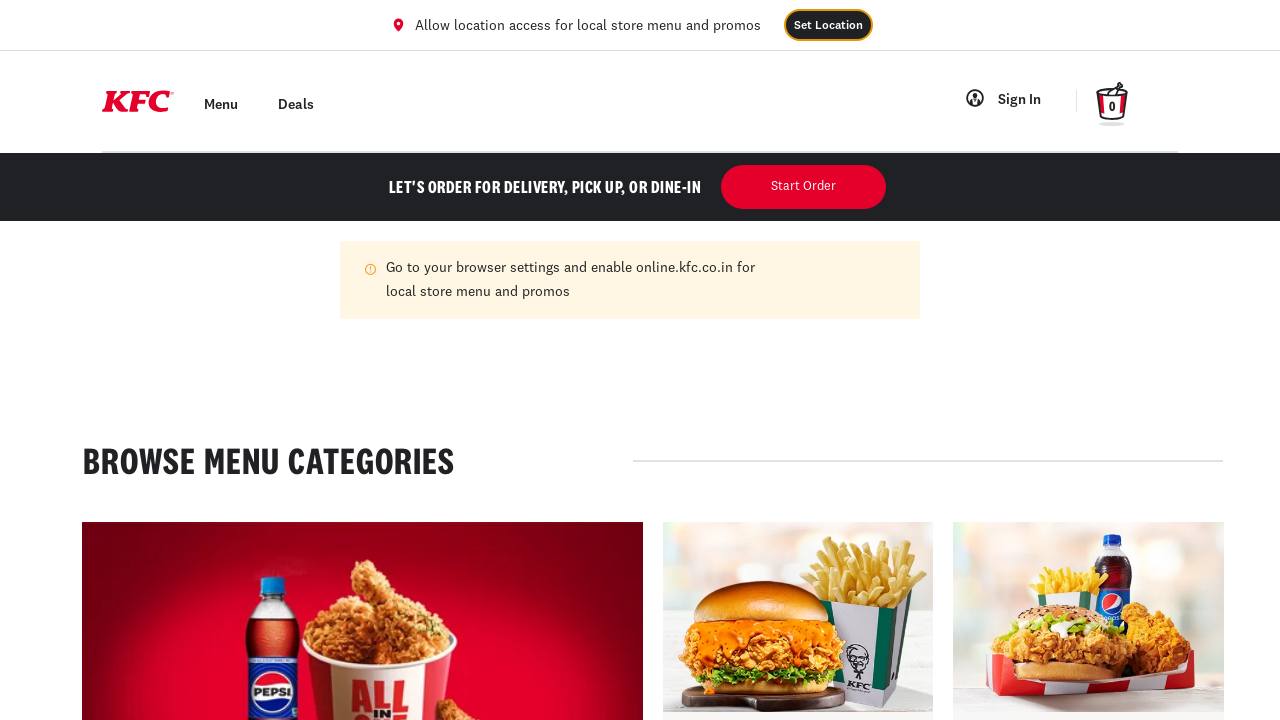

Navigated to KFC India online ordering page
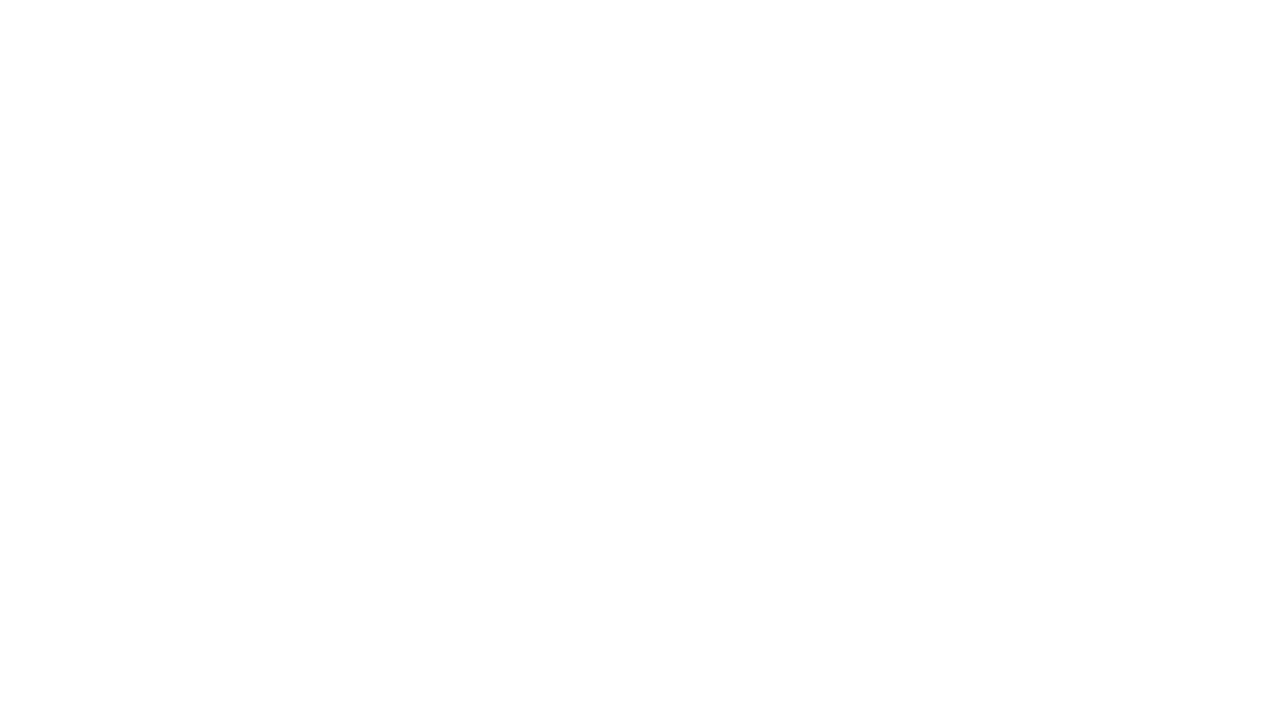

KFC India page DOM content loaded successfully
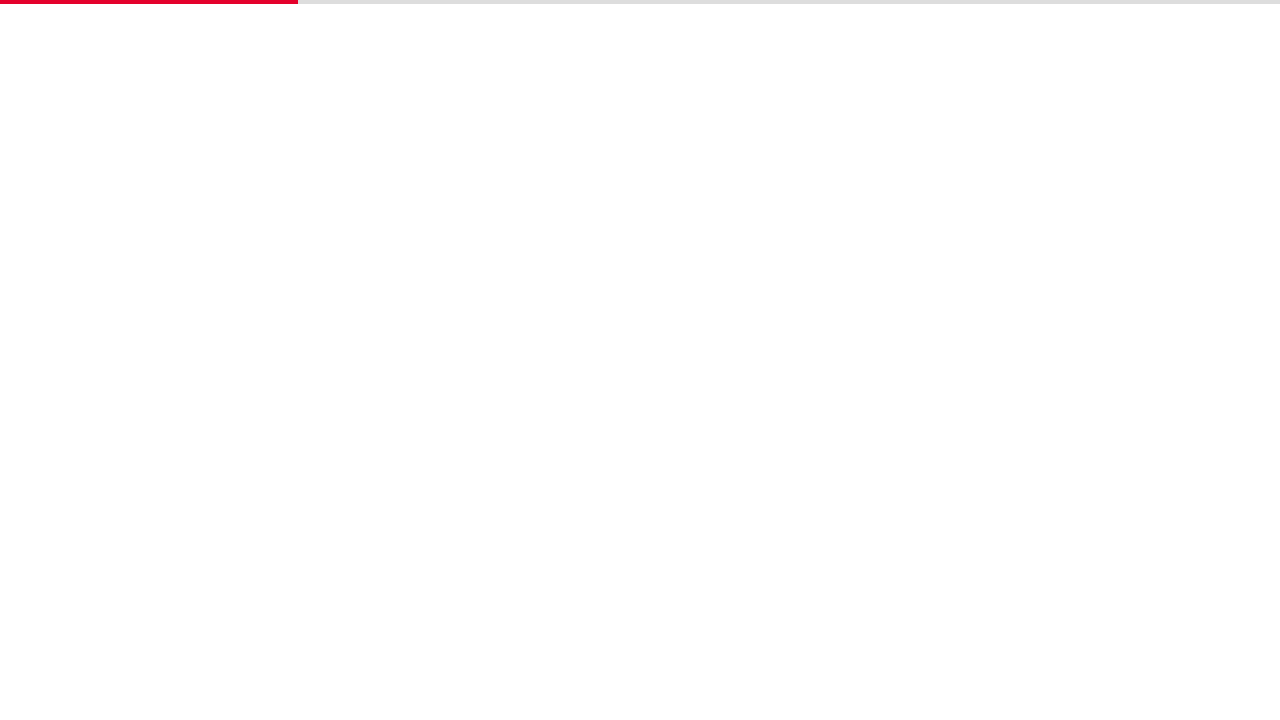

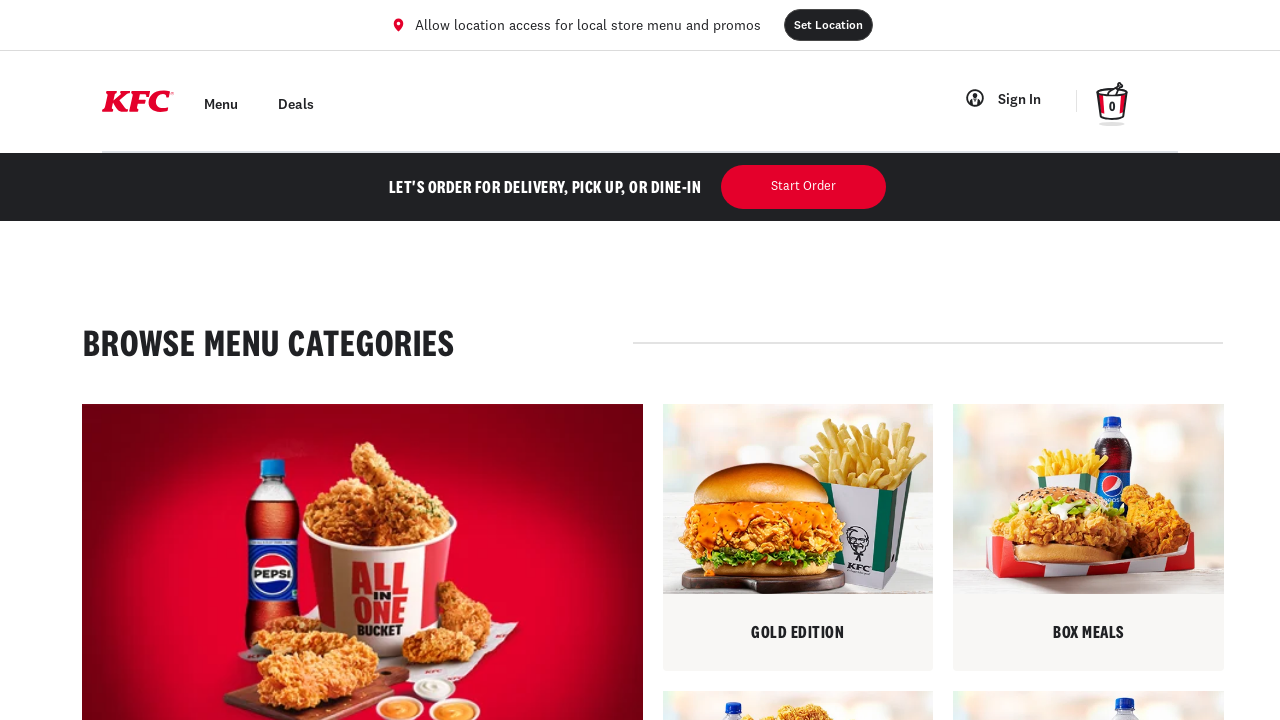